Tests adding todo items to the list by filling the input field and pressing Enter, then verifying the items appear in the list

Starting URL: https://demo.playwright.dev/todomvc

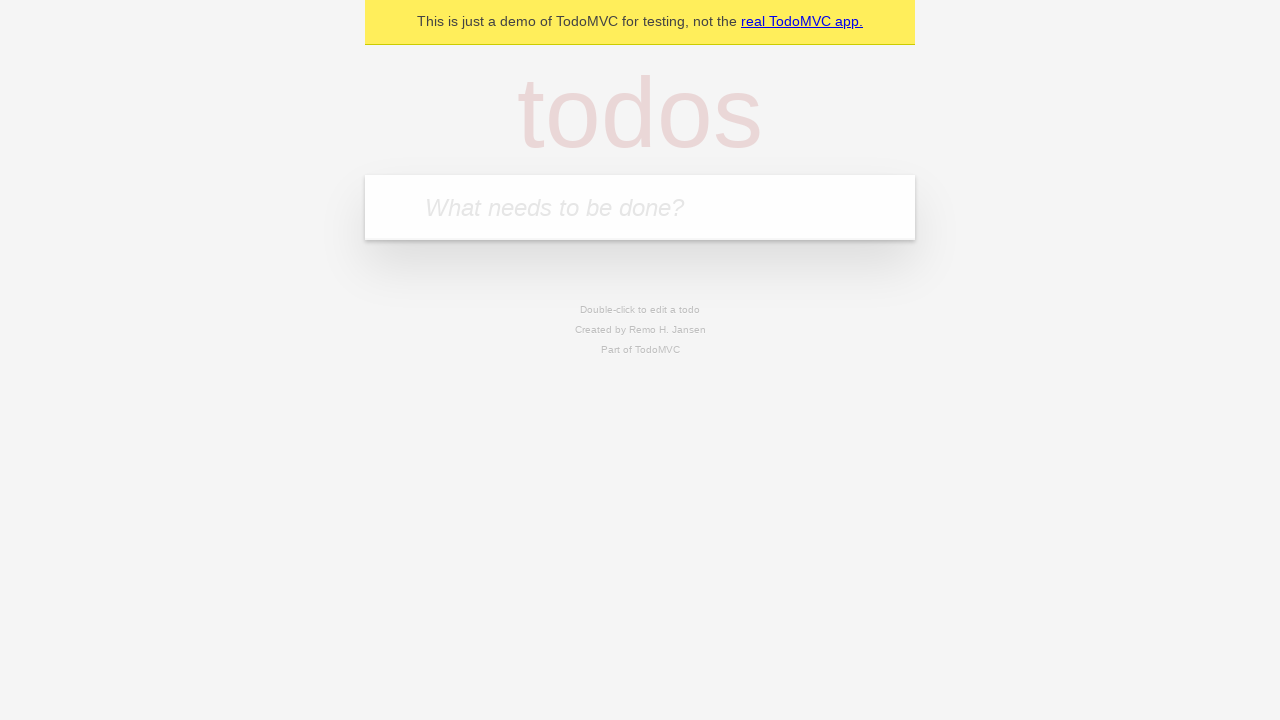

Filled todo input with 'buy some cheese' on internal:attr=[placeholder="What needs to be done?"i]
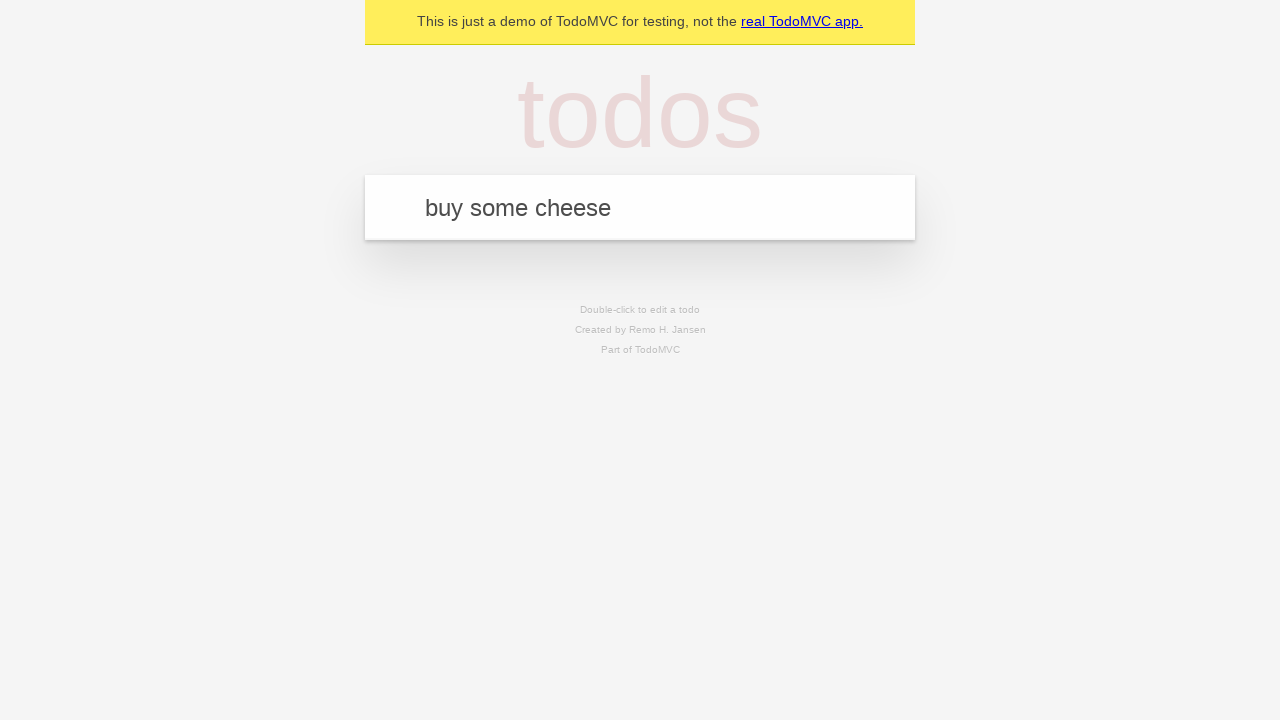

Pressed Enter to add first todo item on internal:attr=[placeholder="What needs to be done?"i]
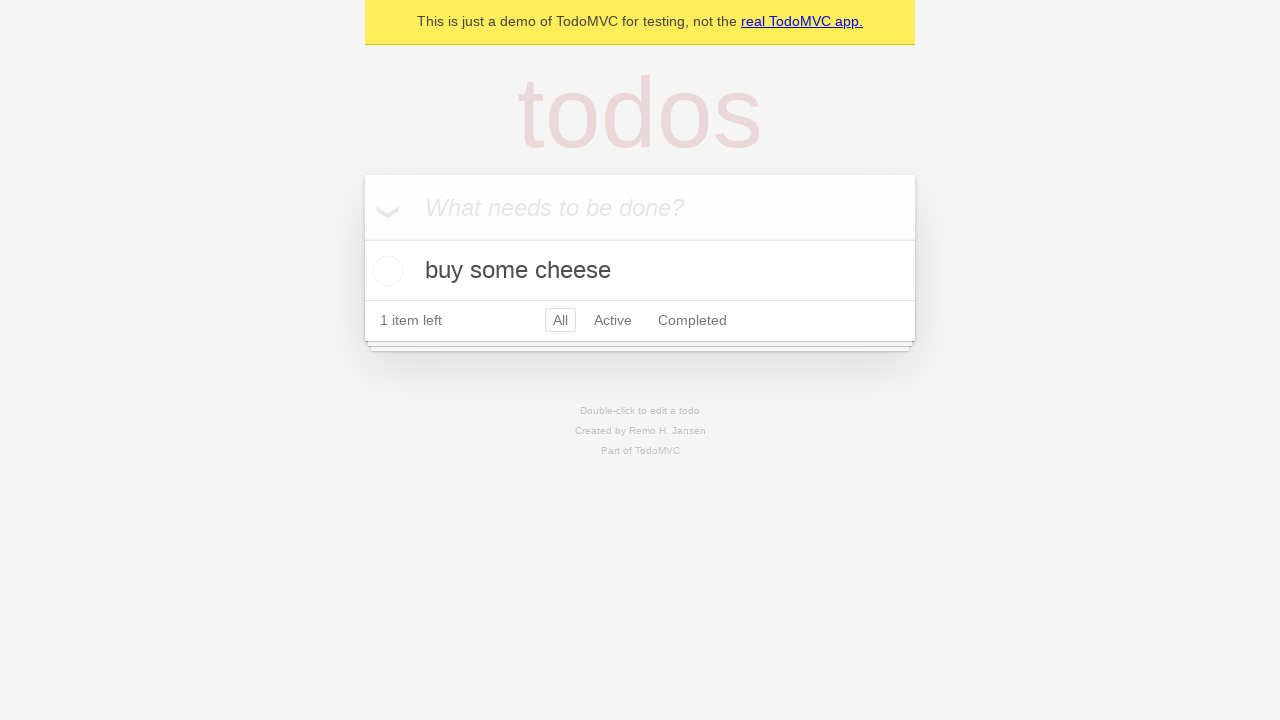

First todo item appeared in the list
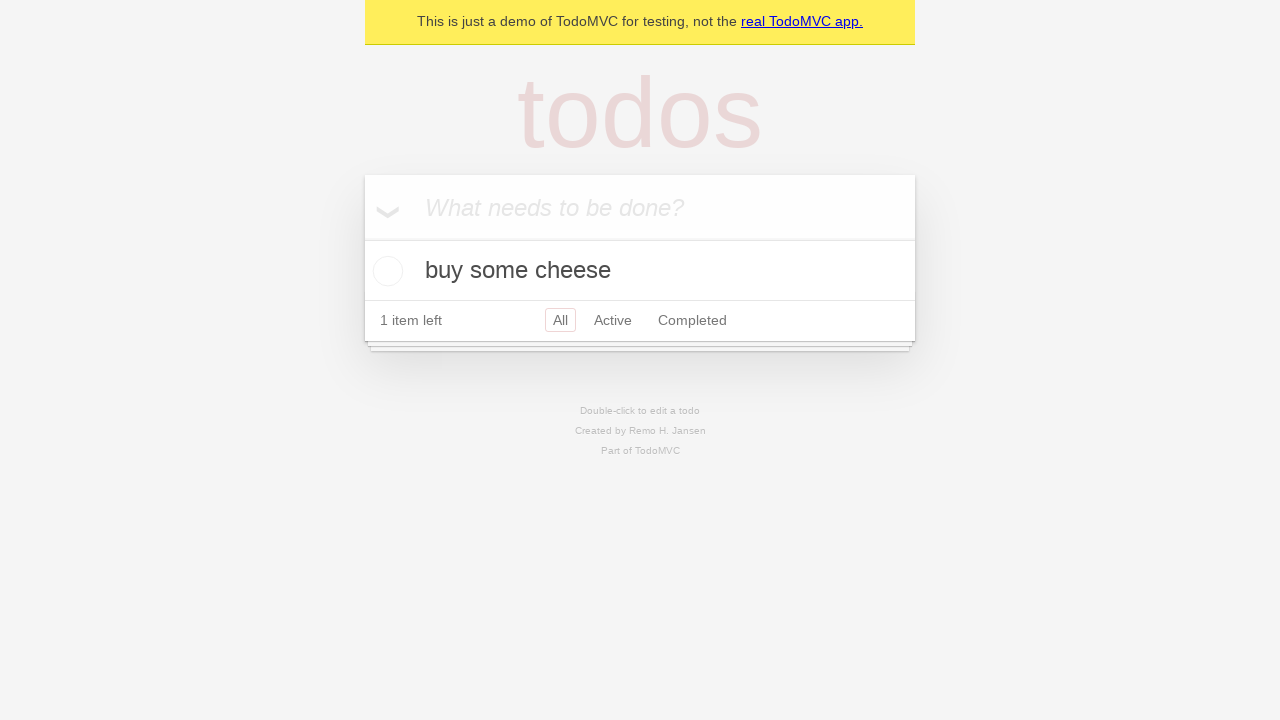

Filled todo input with 'feed the cat' on internal:attr=[placeholder="What needs to be done?"i]
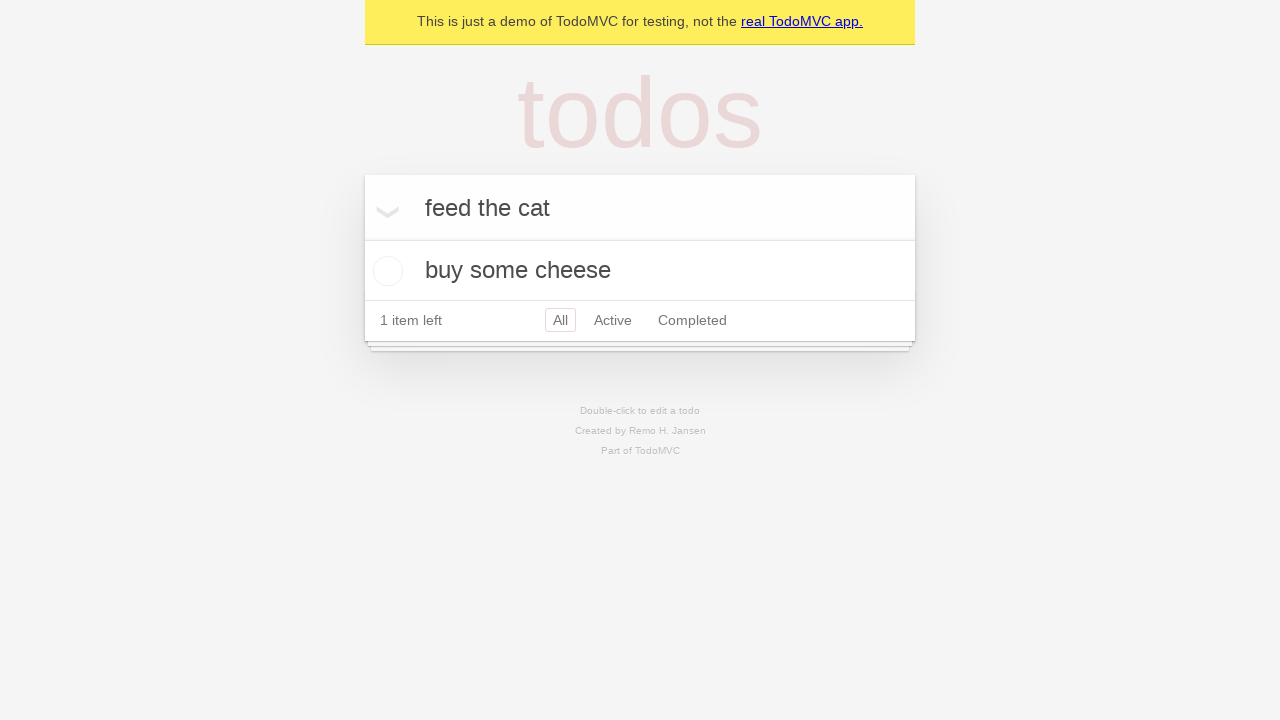

Pressed Enter to add second todo item on internal:attr=[placeholder="What needs to be done?"i]
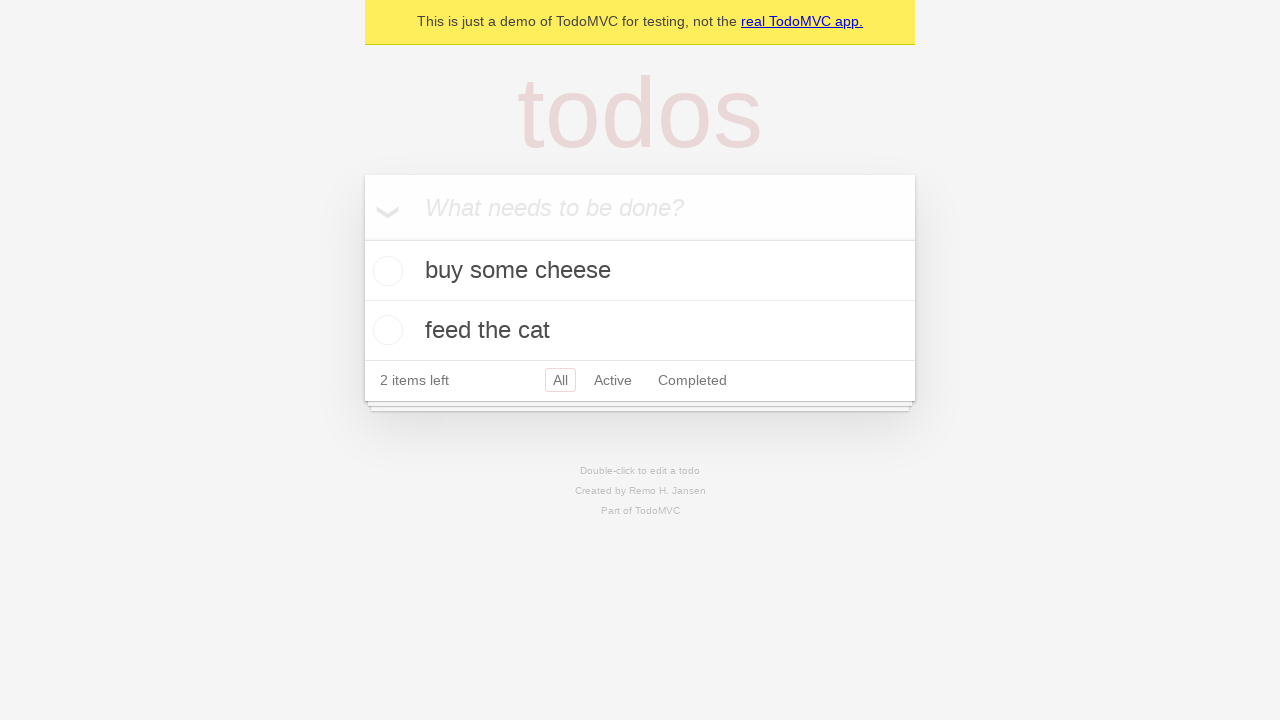

Both todo items are now visible in the list
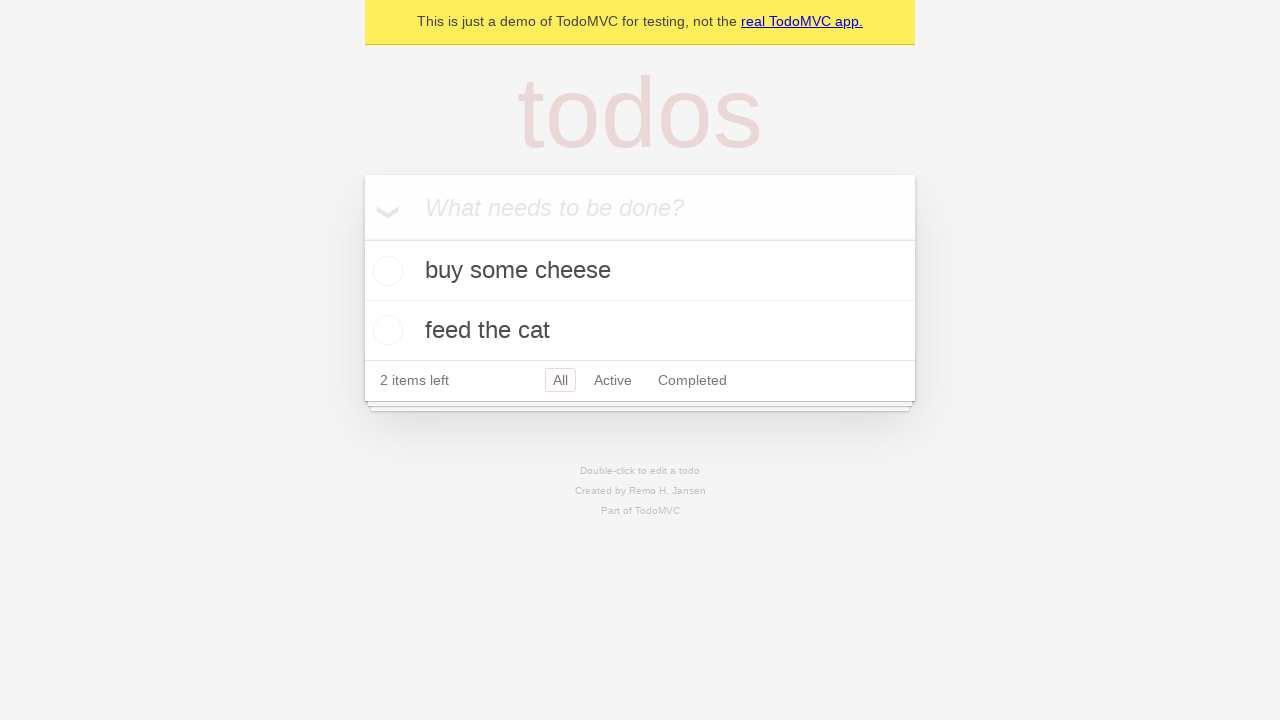

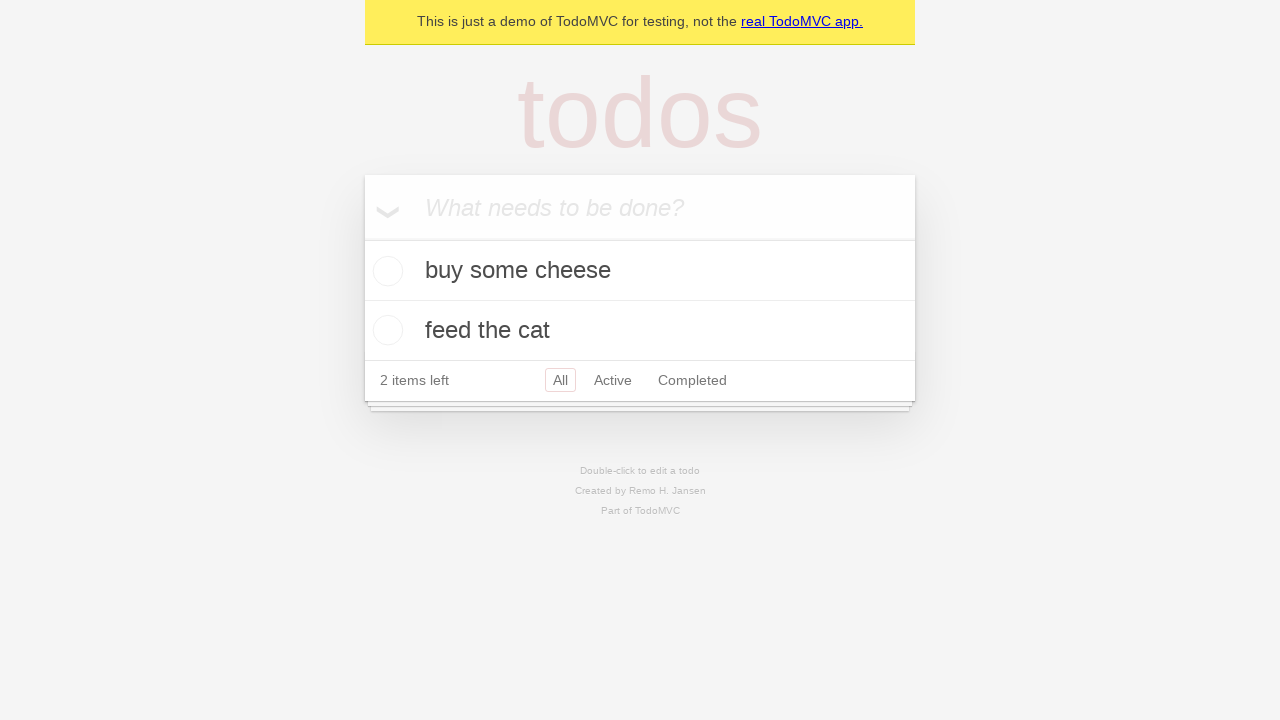